Tests checkbox functionality on a practice automation page by clicking all checkboxes and verifying they become selected

Starting URL: https://rahulshettyacademy.com/AutomationPractice/

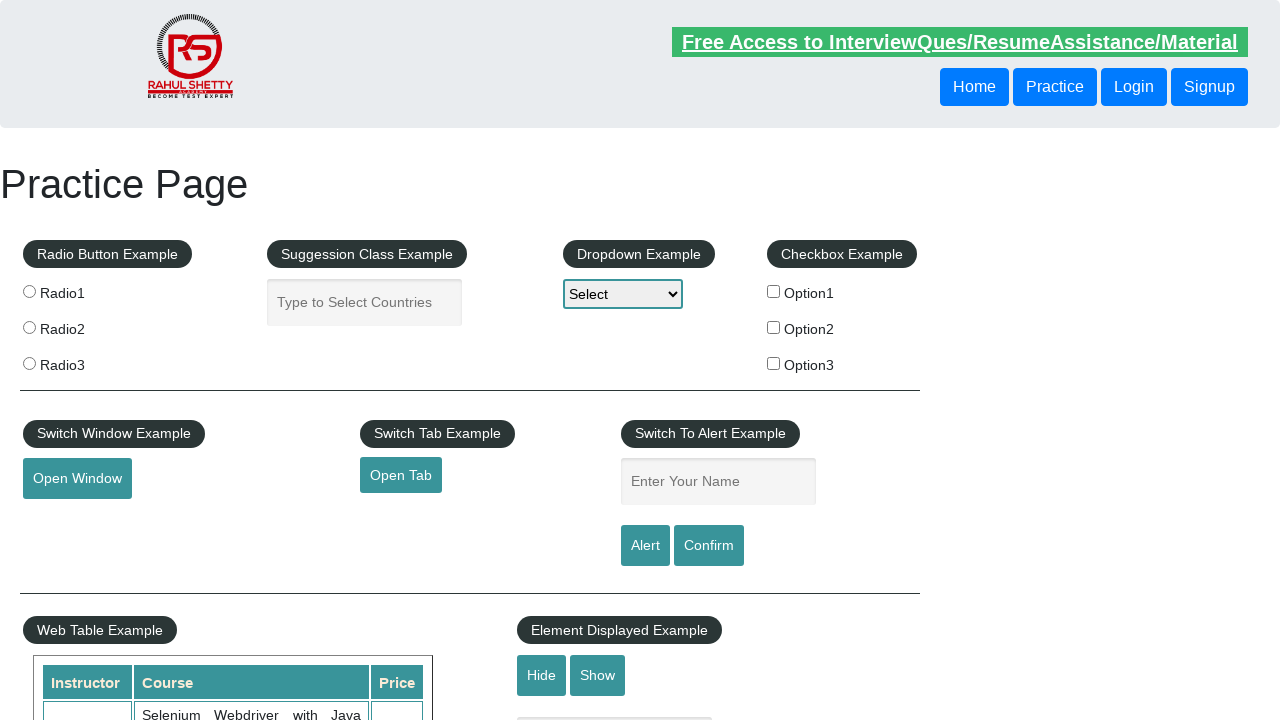

Navigated to automation practice page
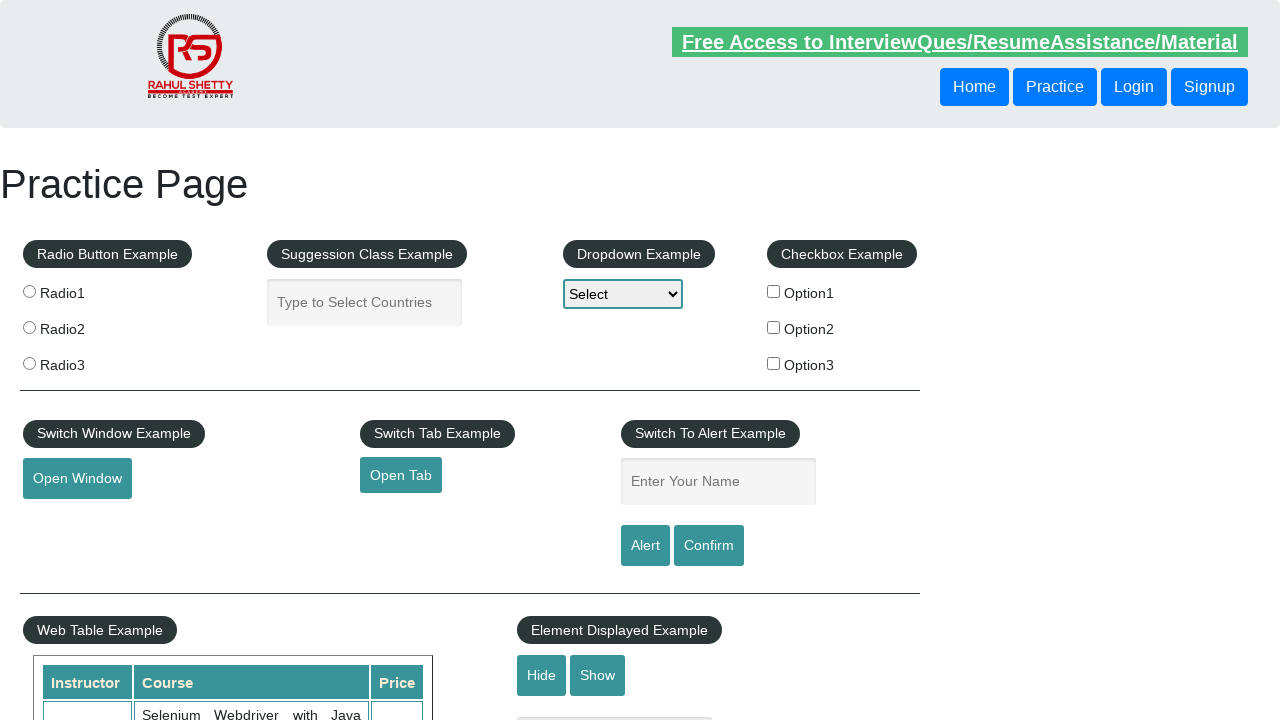

Located all checkboxes on the page
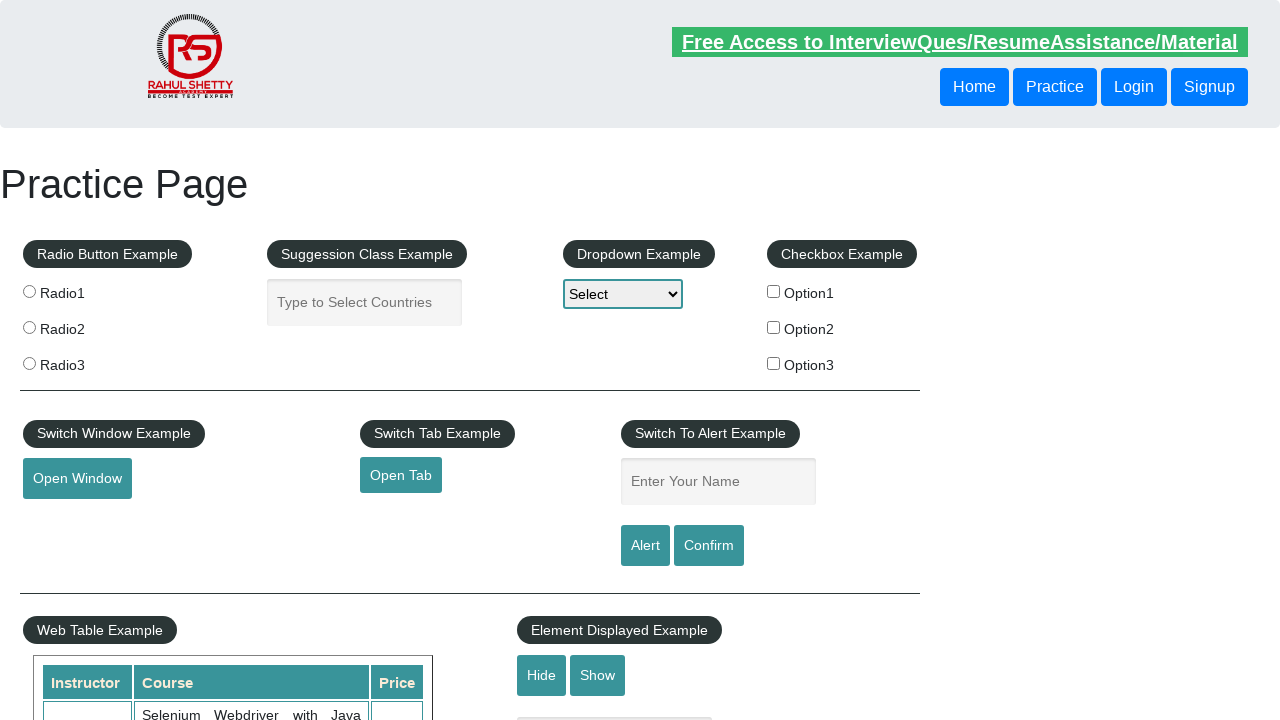

Found 3 checkboxes on the page
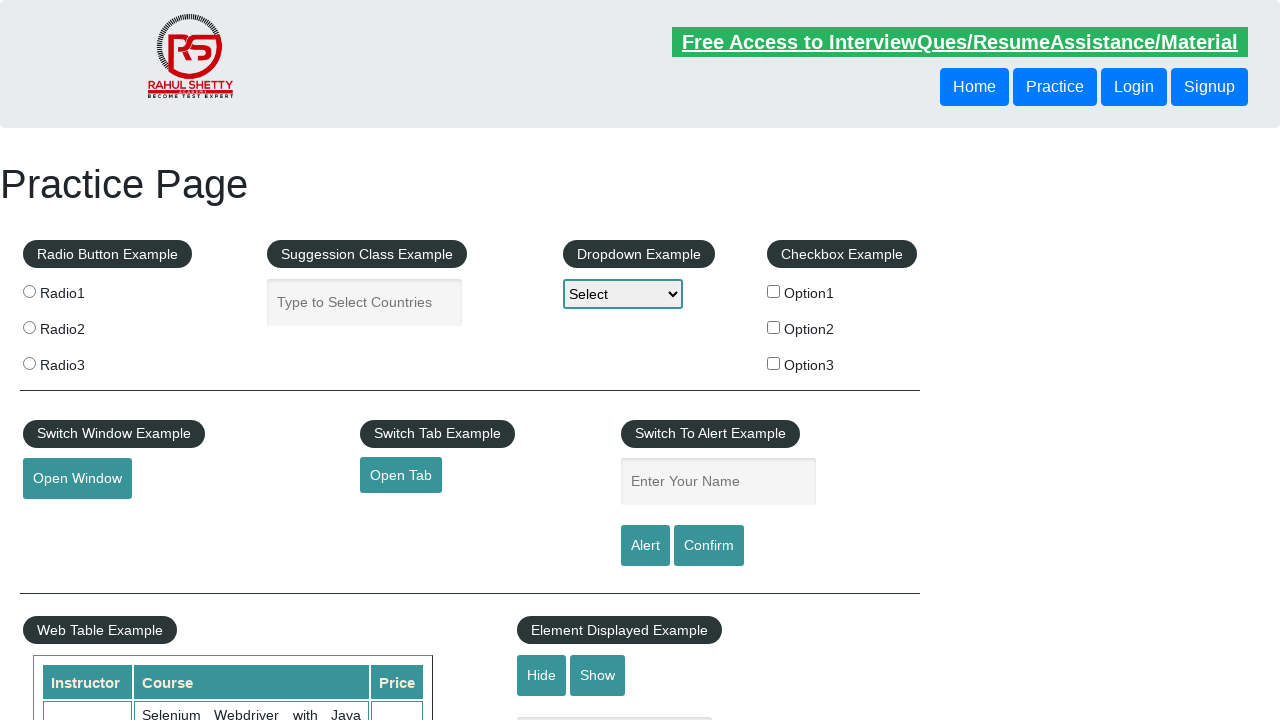

Clicked checkbox 1 of 3 at (774, 291) on input[type='checkbox'] >> nth=0
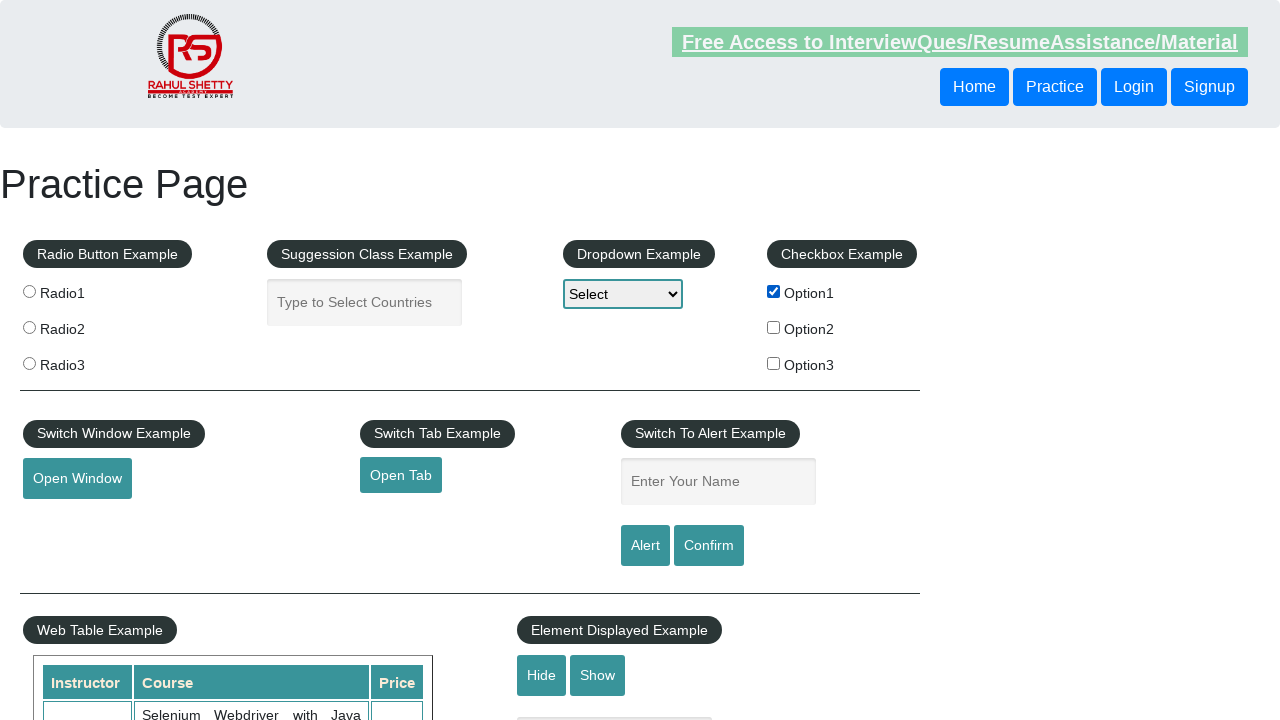

Verified checkbox 1 is now selected
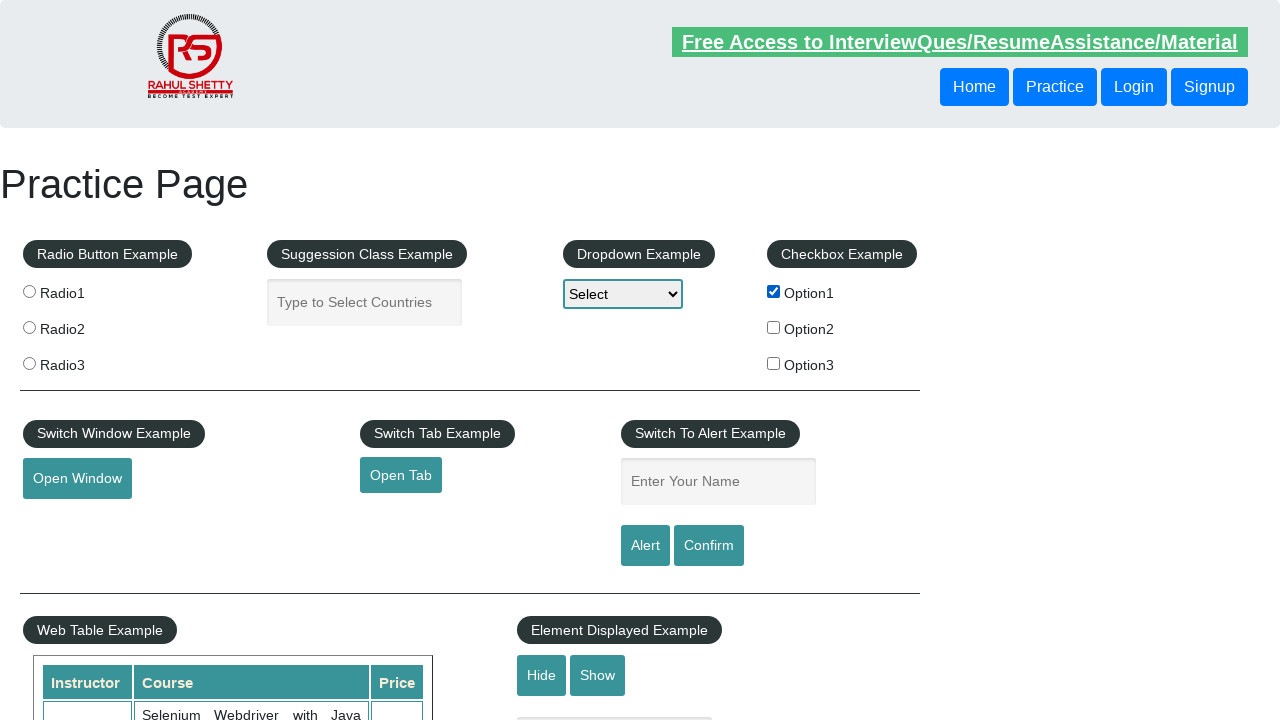

Clicked checkbox 2 of 3 at (774, 327) on input[type='checkbox'] >> nth=1
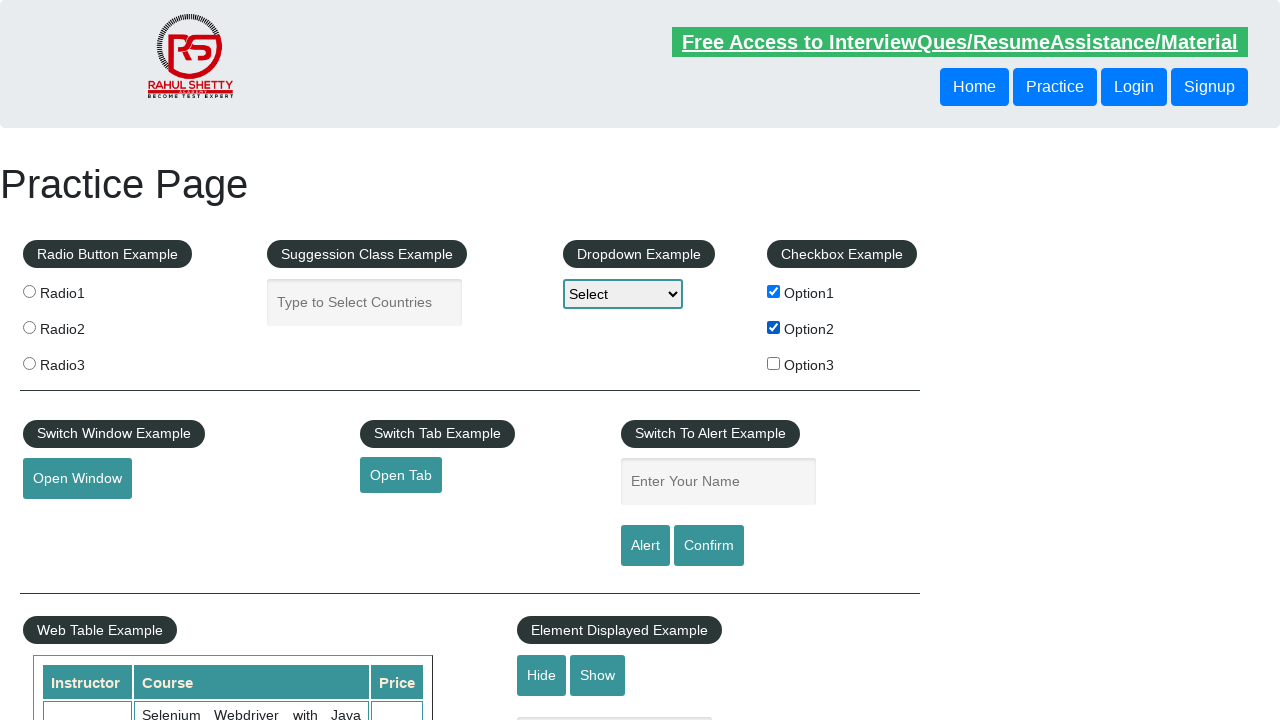

Verified checkbox 2 is now selected
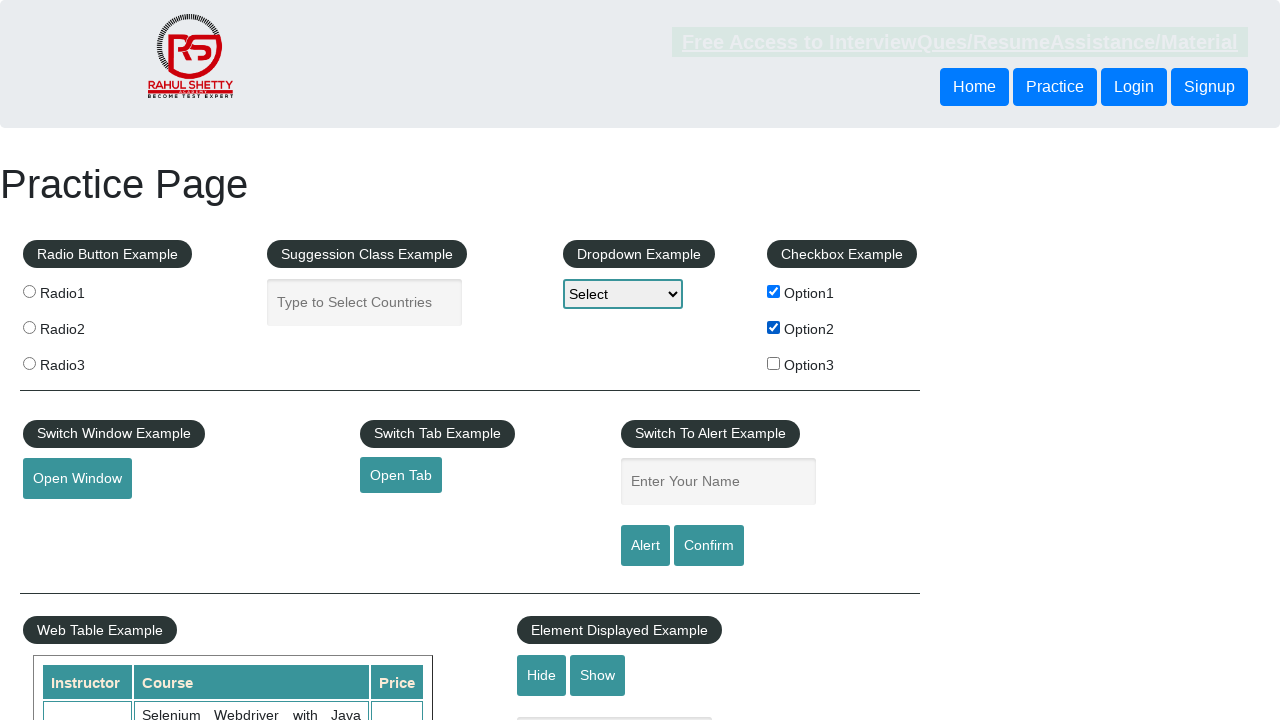

Clicked checkbox 3 of 3 at (774, 363) on input[type='checkbox'] >> nth=2
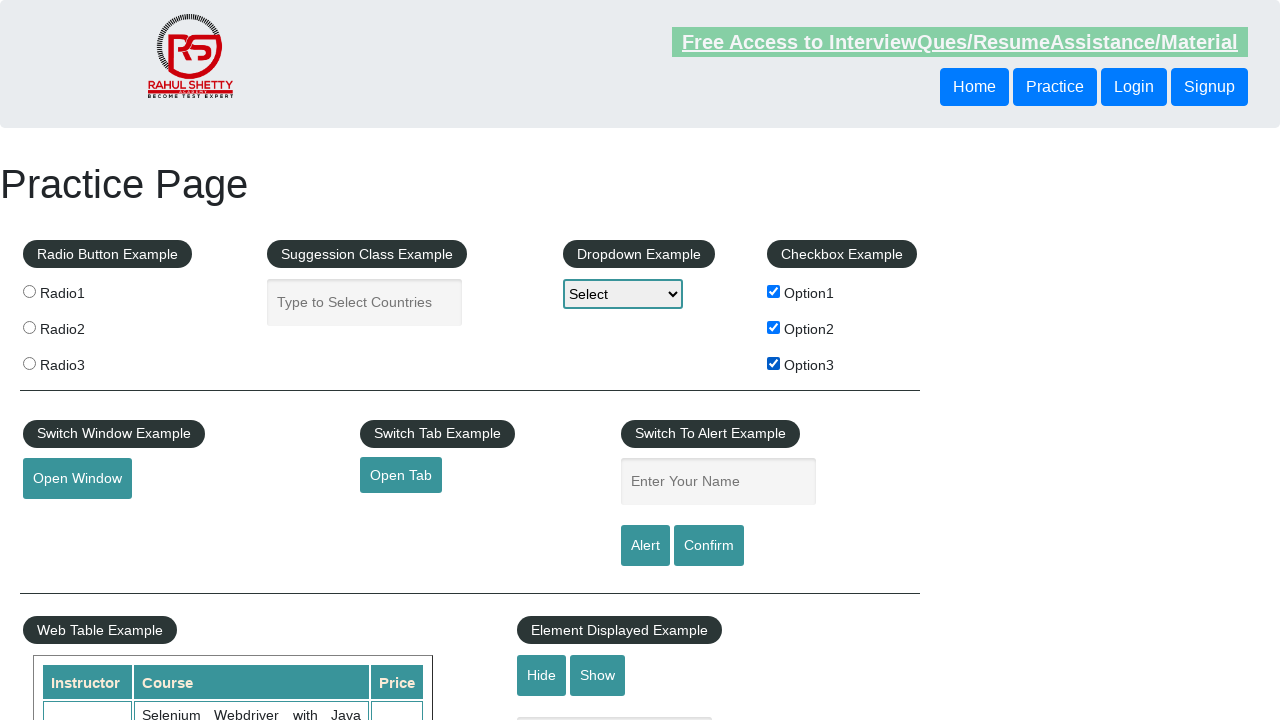

Verified checkbox 3 is now selected
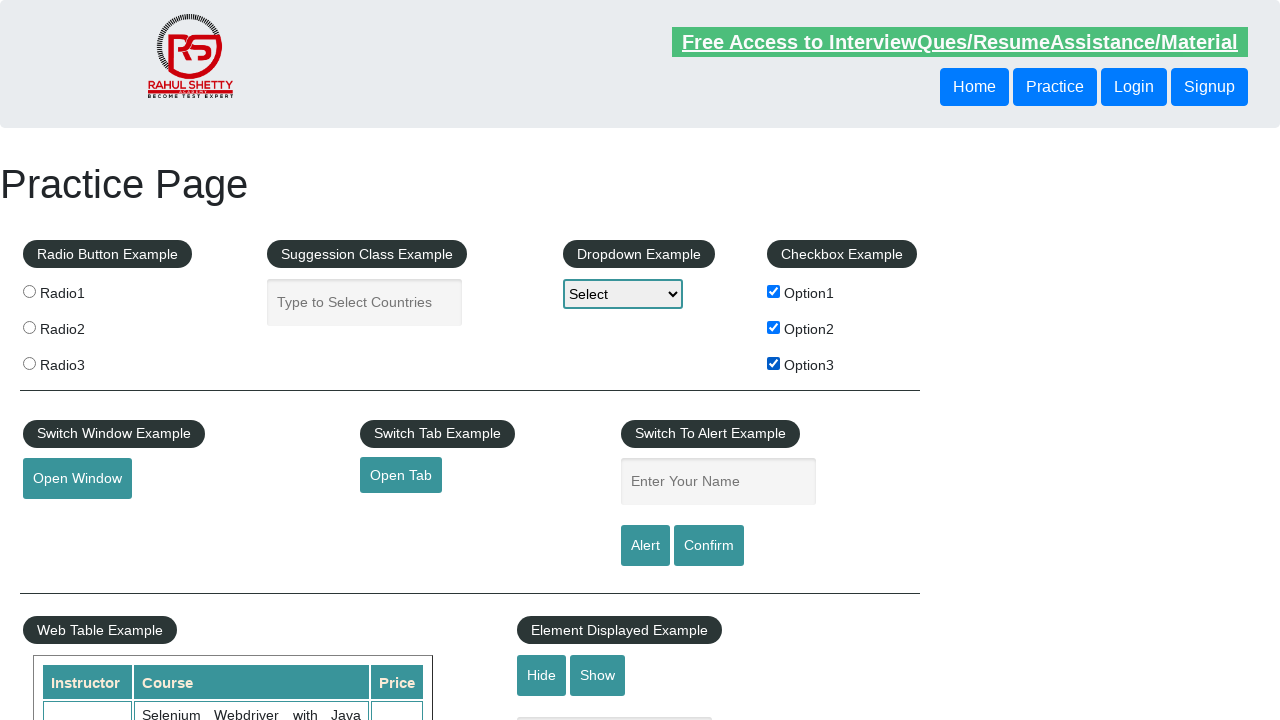

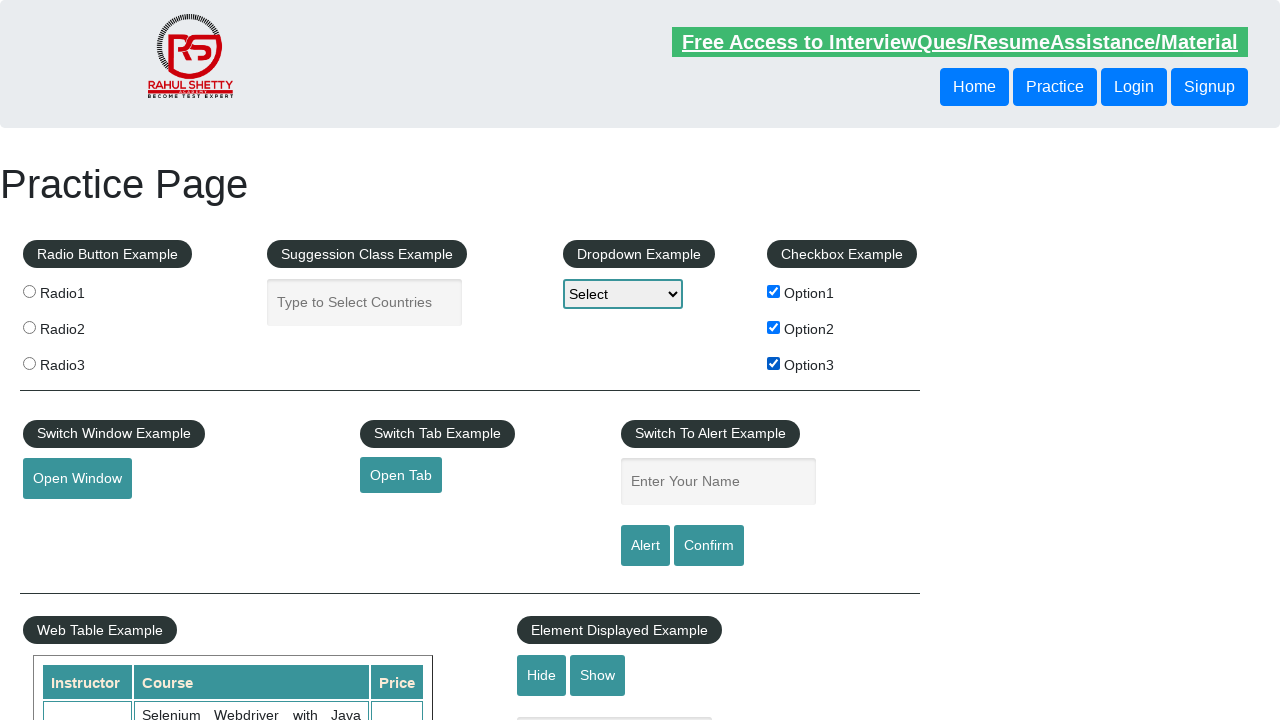